Tests dropdown selection functionality by selecting skills using different methods - visible text, value attribute, and index

Starting URL: https://demo.automationtesting.in/Register.html

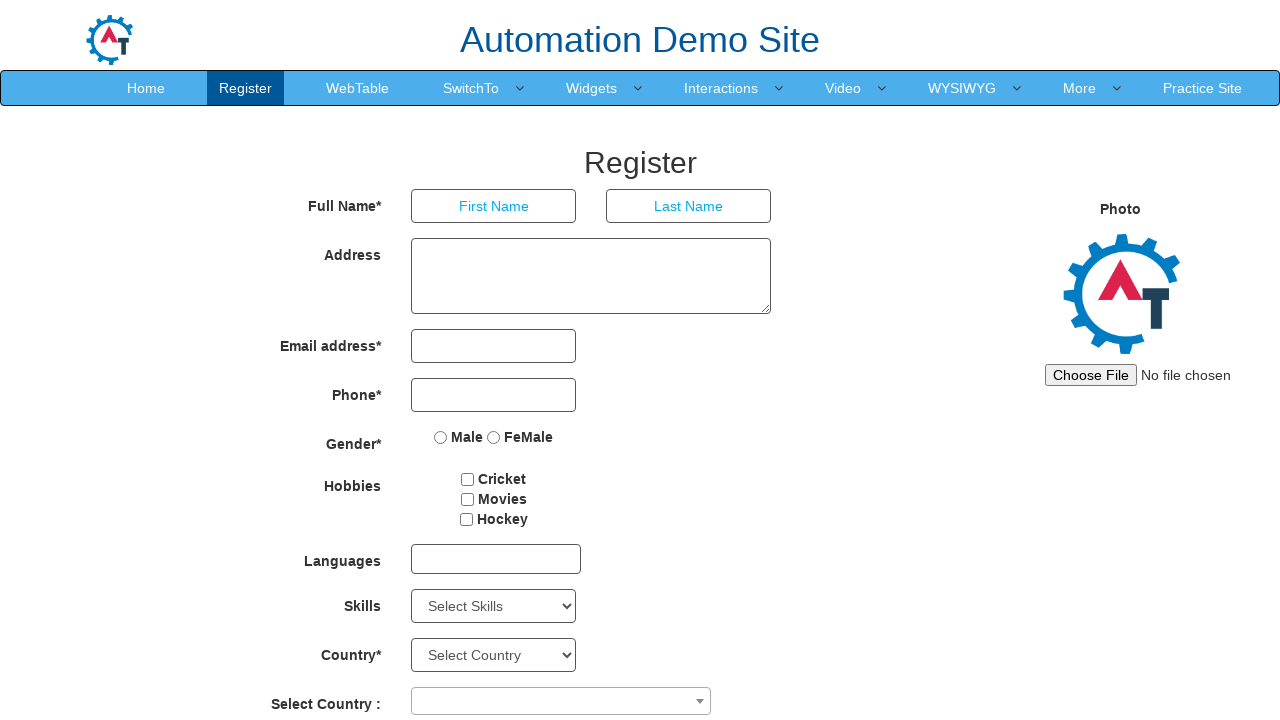

Selected 'HTML' skill from dropdown by visible text on #Skills
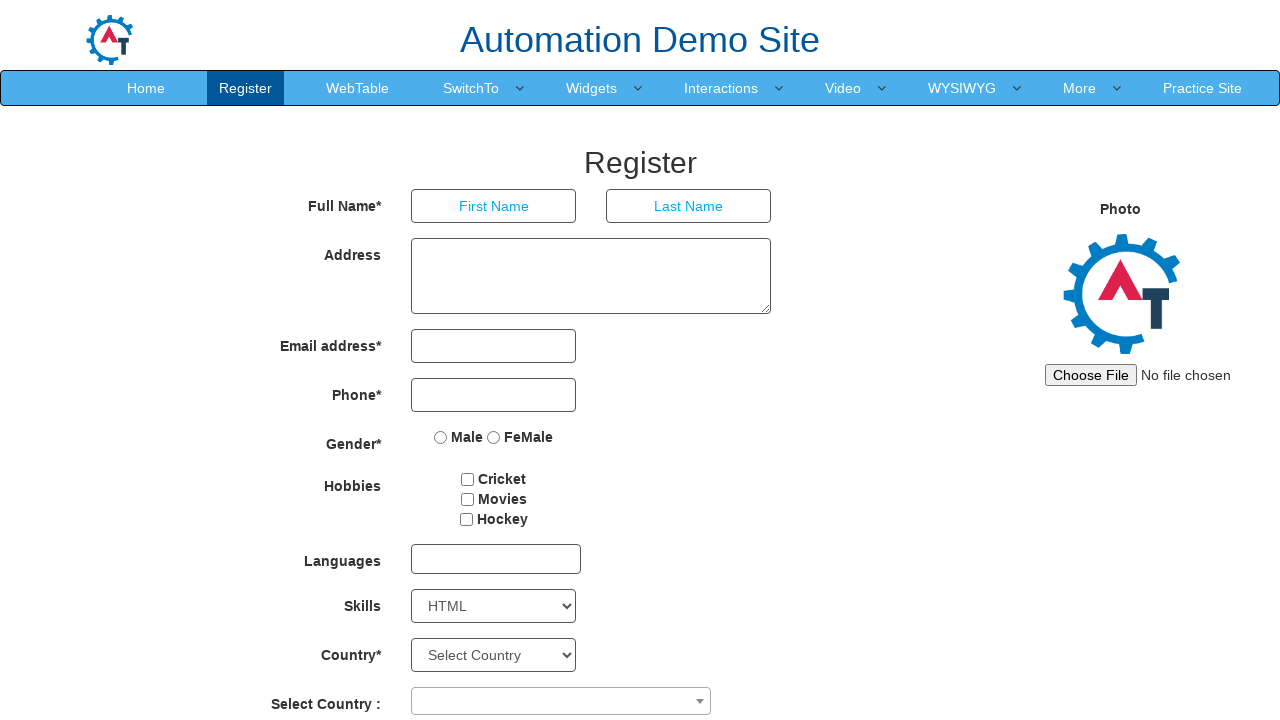

Selected 'SQL' skill from dropdown by value attribute on #Skills
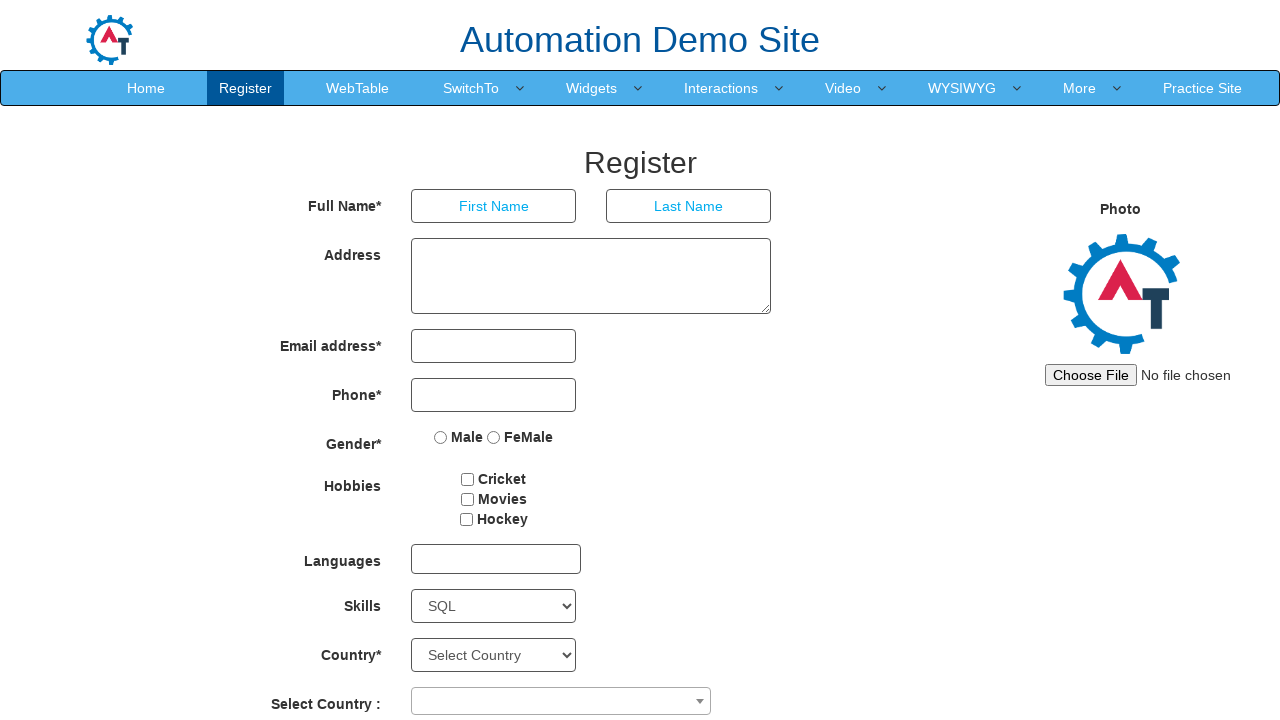

Selected skill at index 10 from dropdown on #Skills
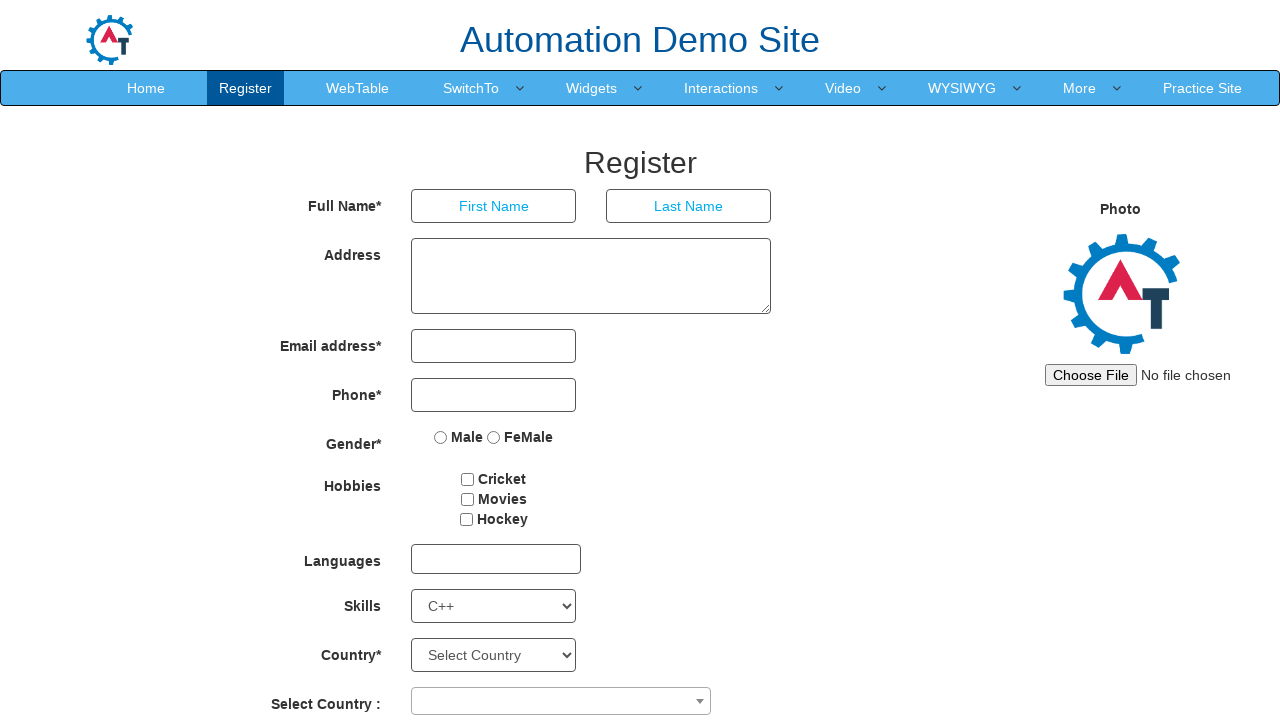

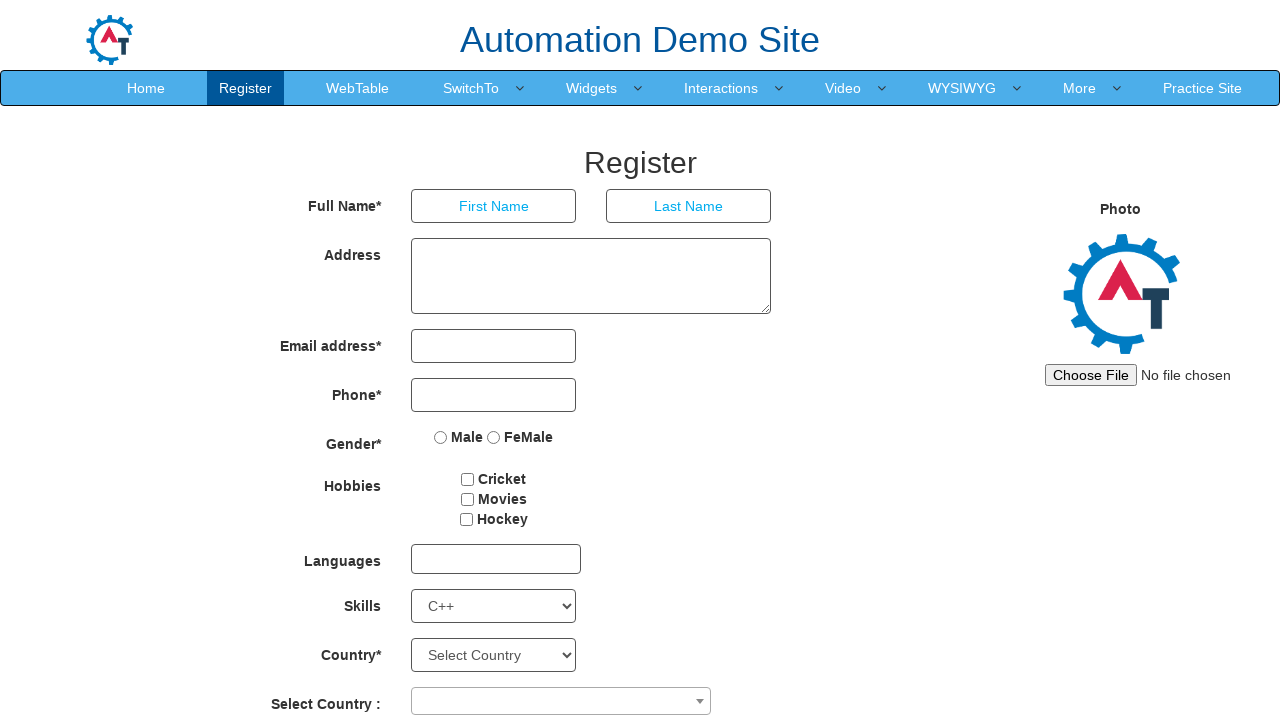